Searches for a word definition on Merriam-Webster dictionary website and retrieves the part of speech and definitions

Starting URL: https://www.merriam-webster.com

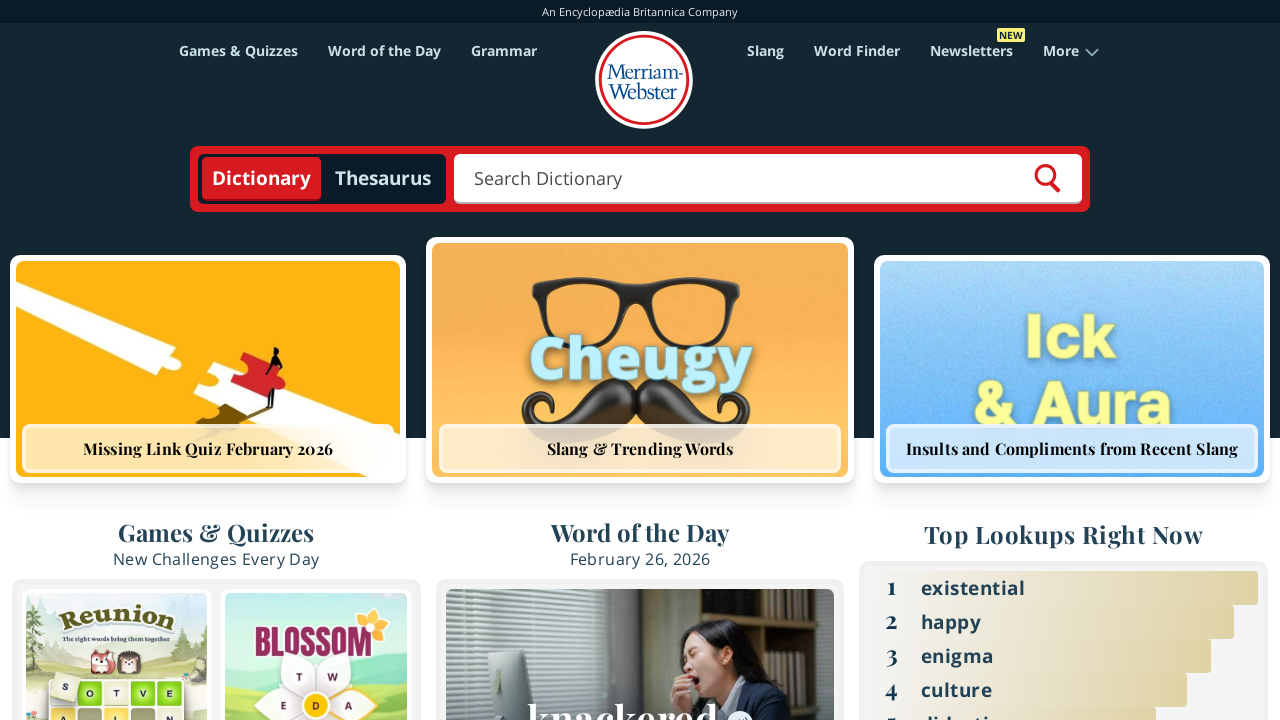

Filled search field with 'serendipity' on #search-term
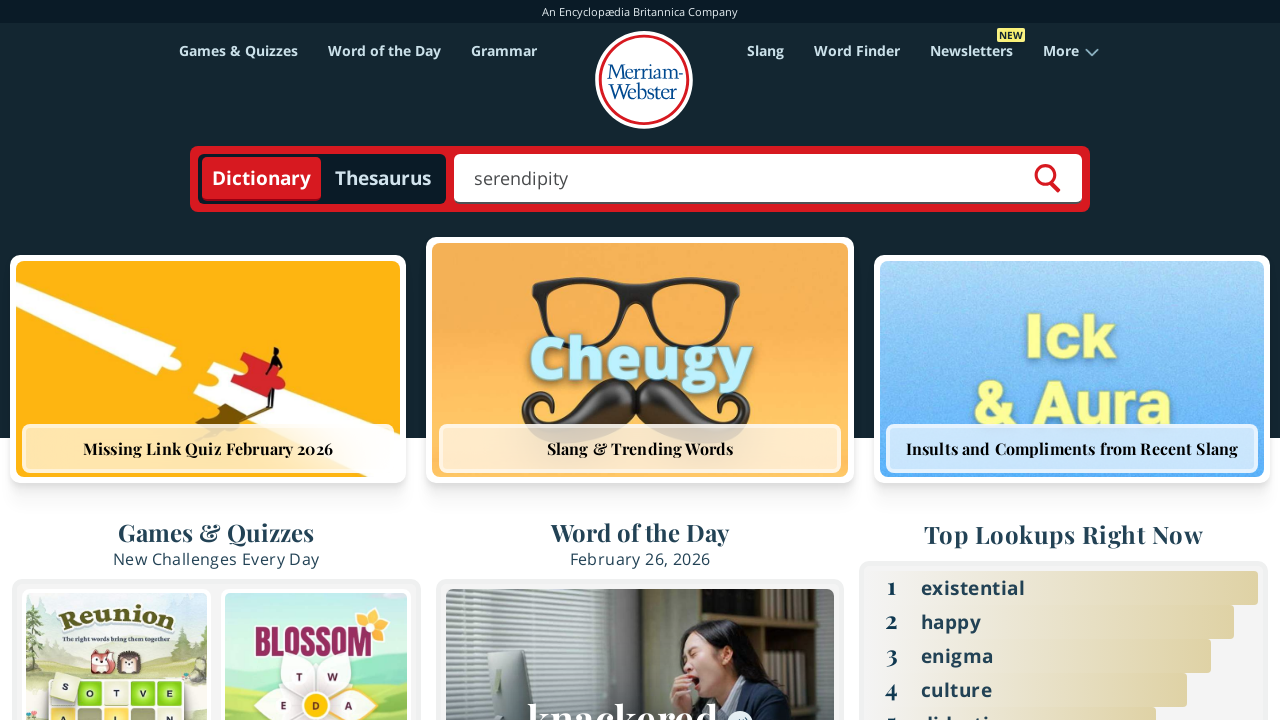

Pressed Enter to search for the word on #search-term
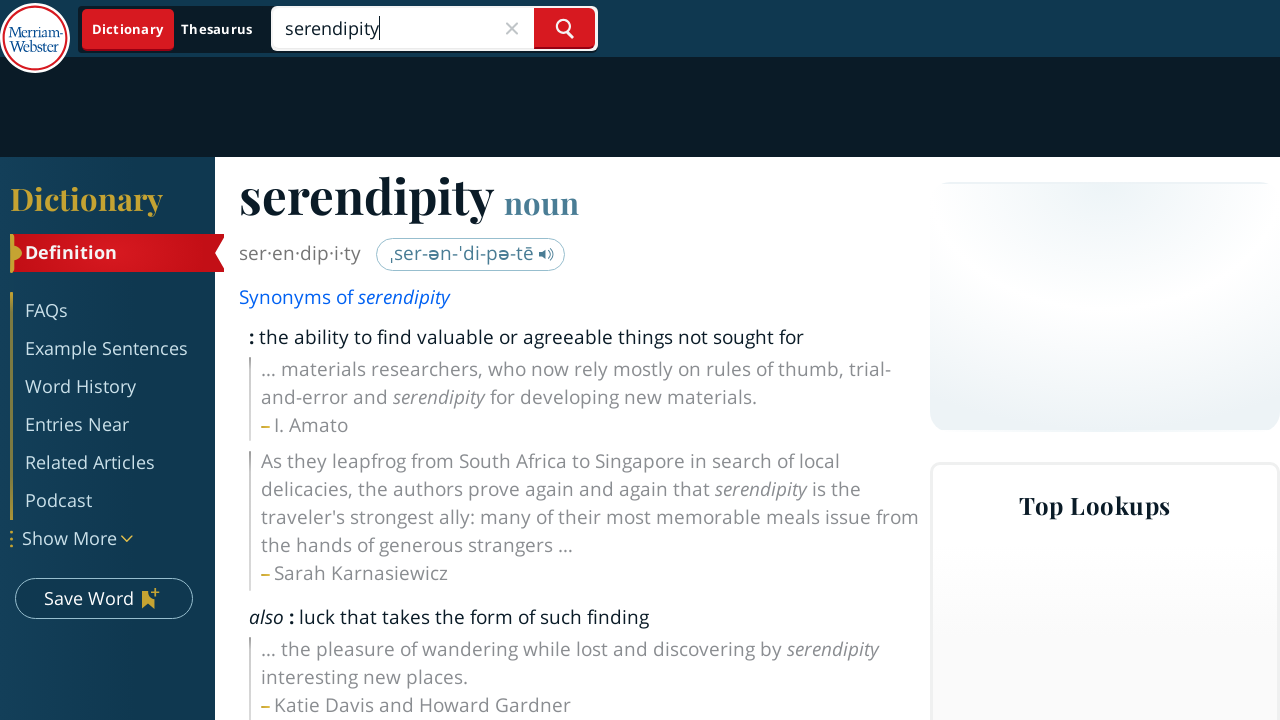

Search results loaded with word links
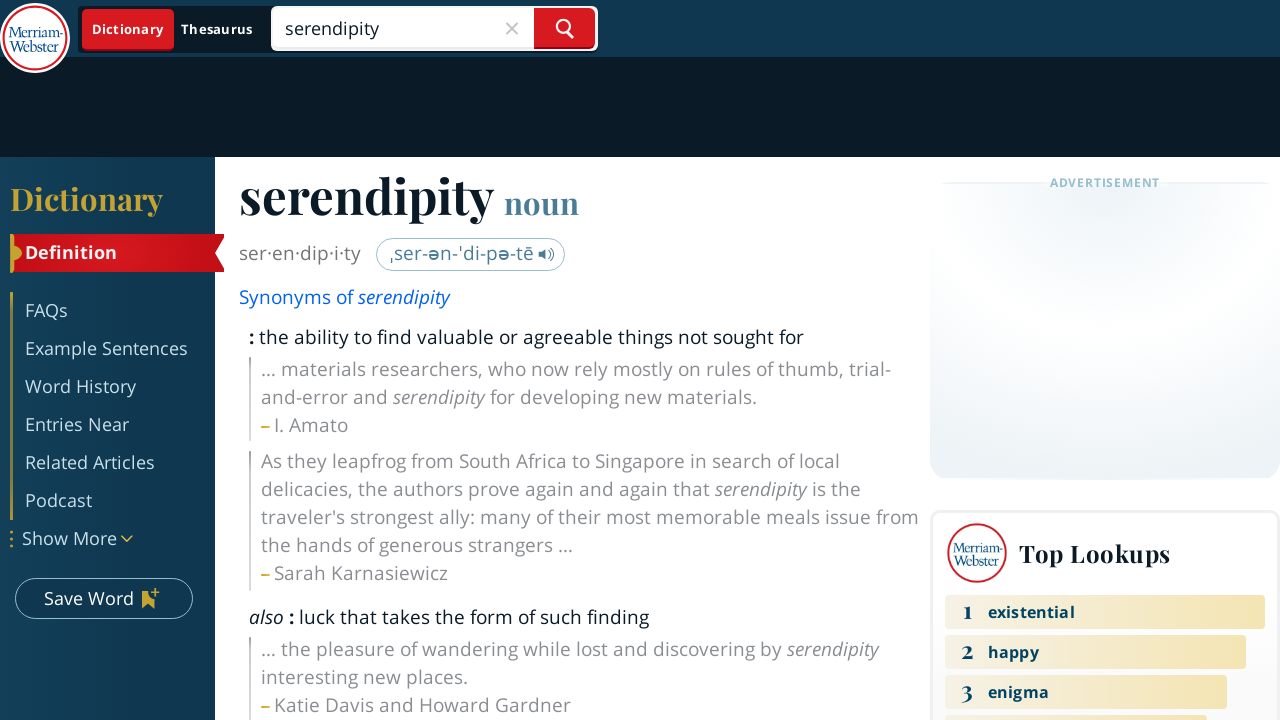

Definition text became visible
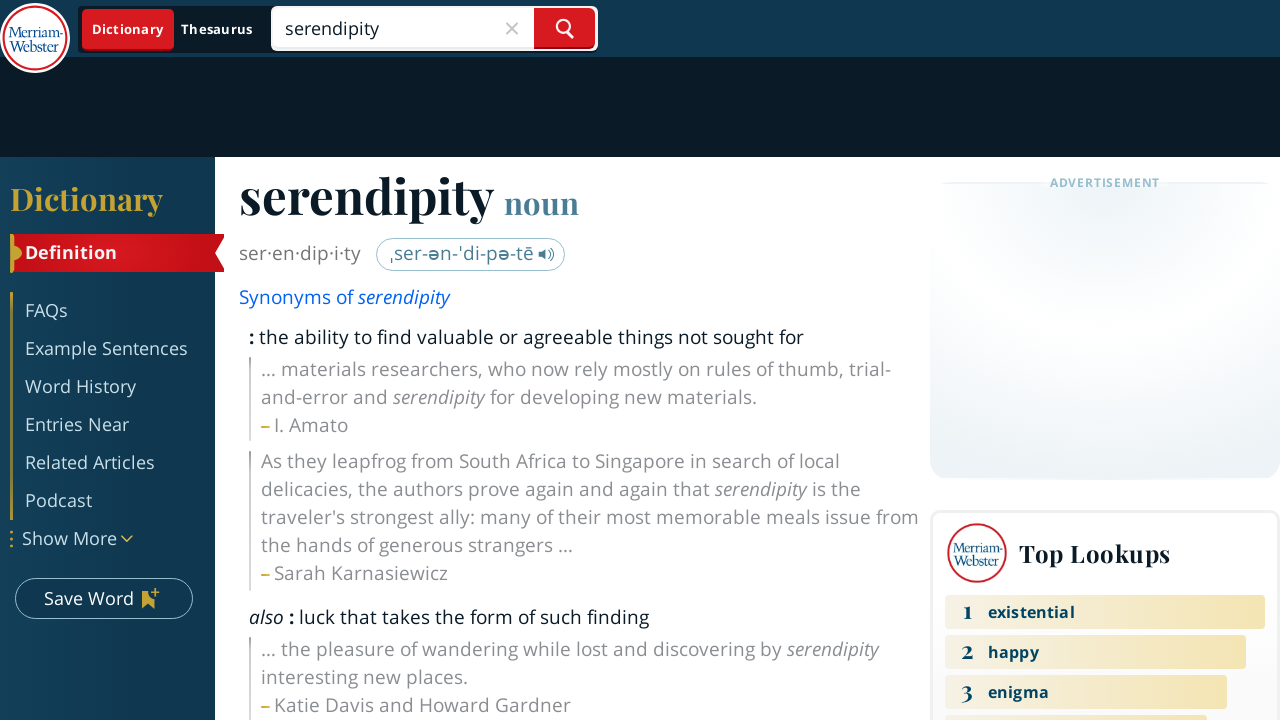

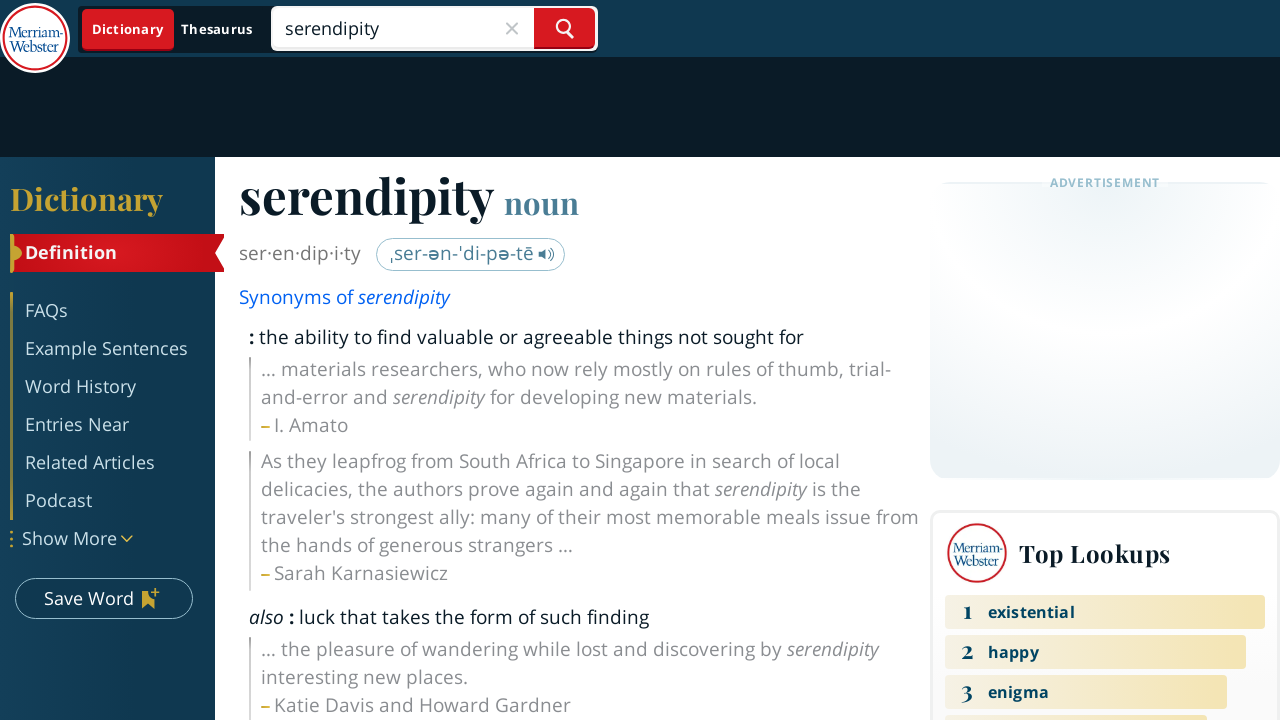